Tests editing a task by pressing Tab key to confirm the edit.

Starting URL: https://todomvc4tasj.herokuapp.com/

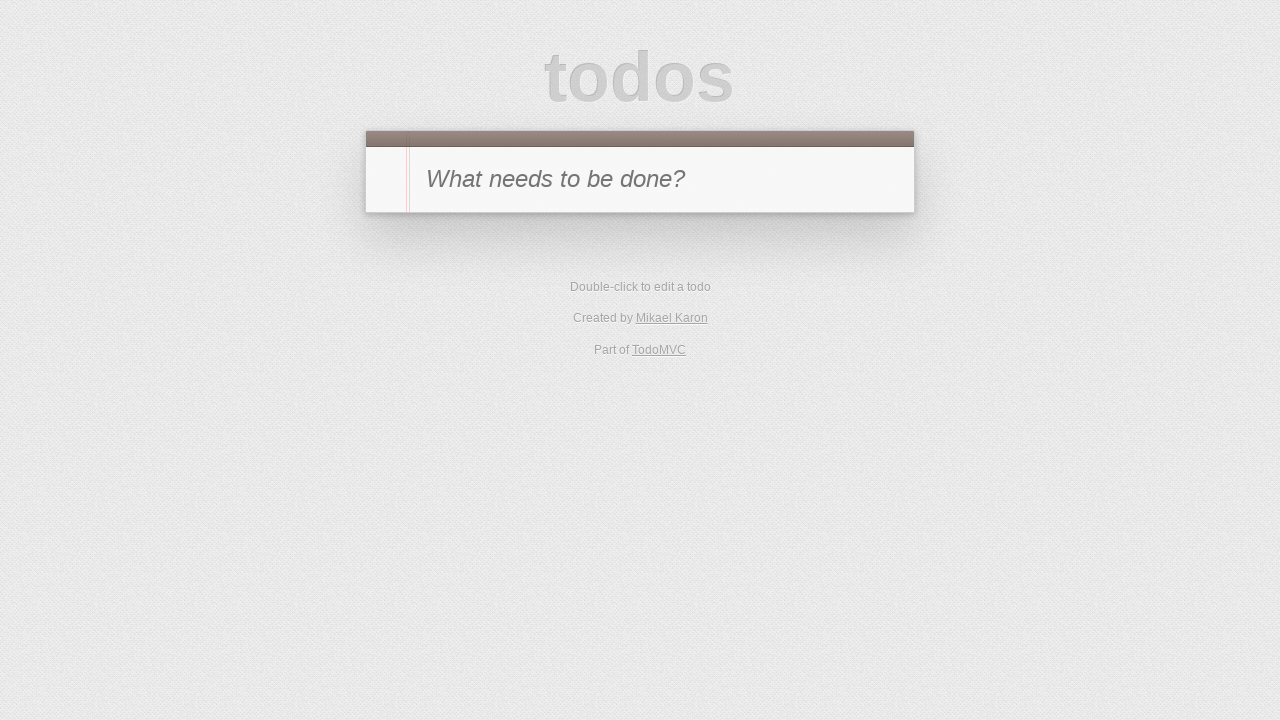

Filled new todo input field with '1' on #new-todo
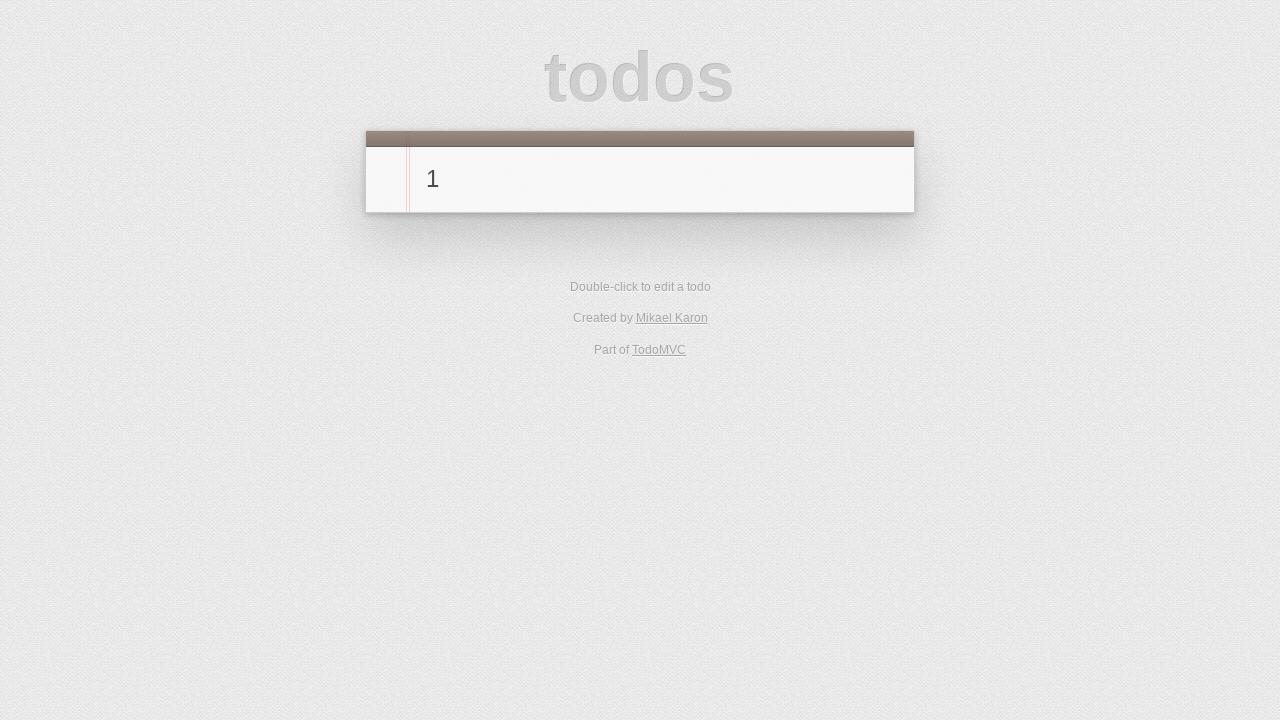

Pressed Enter to add task '1' on #new-todo
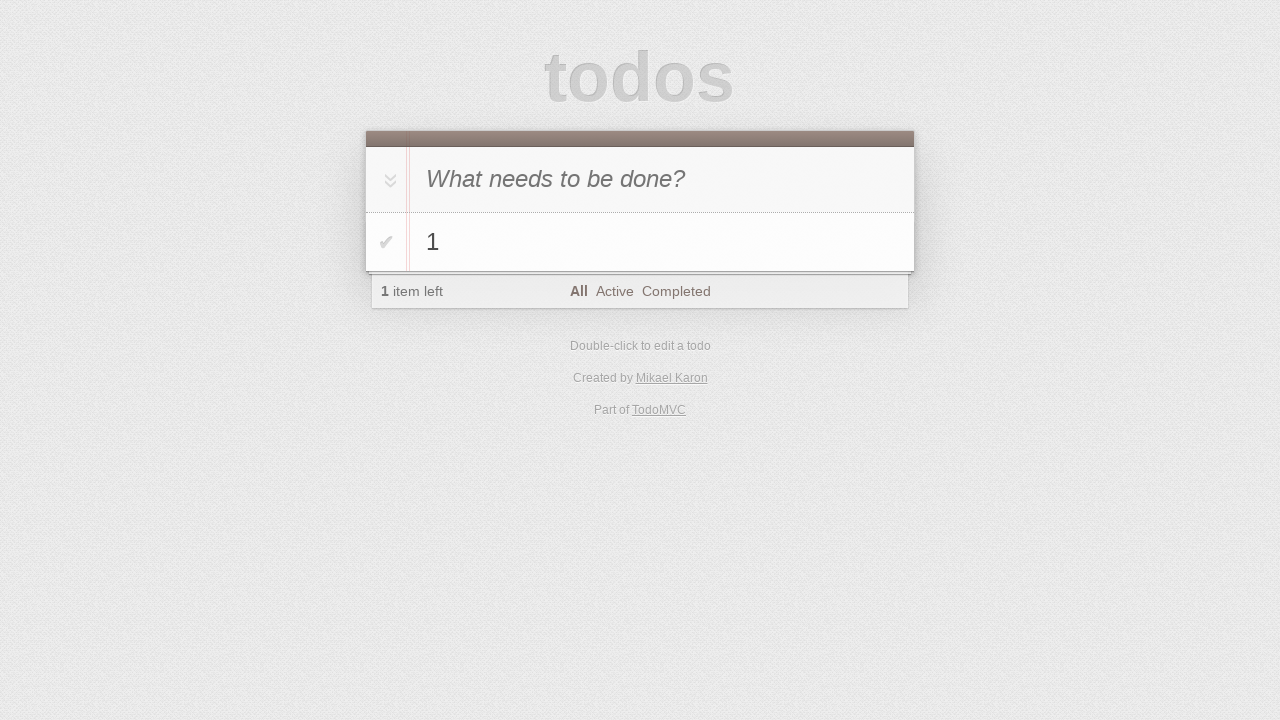

Double-clicked task '1' to enter edit mode at (662, 242) on #todo-list>li >> text='1'
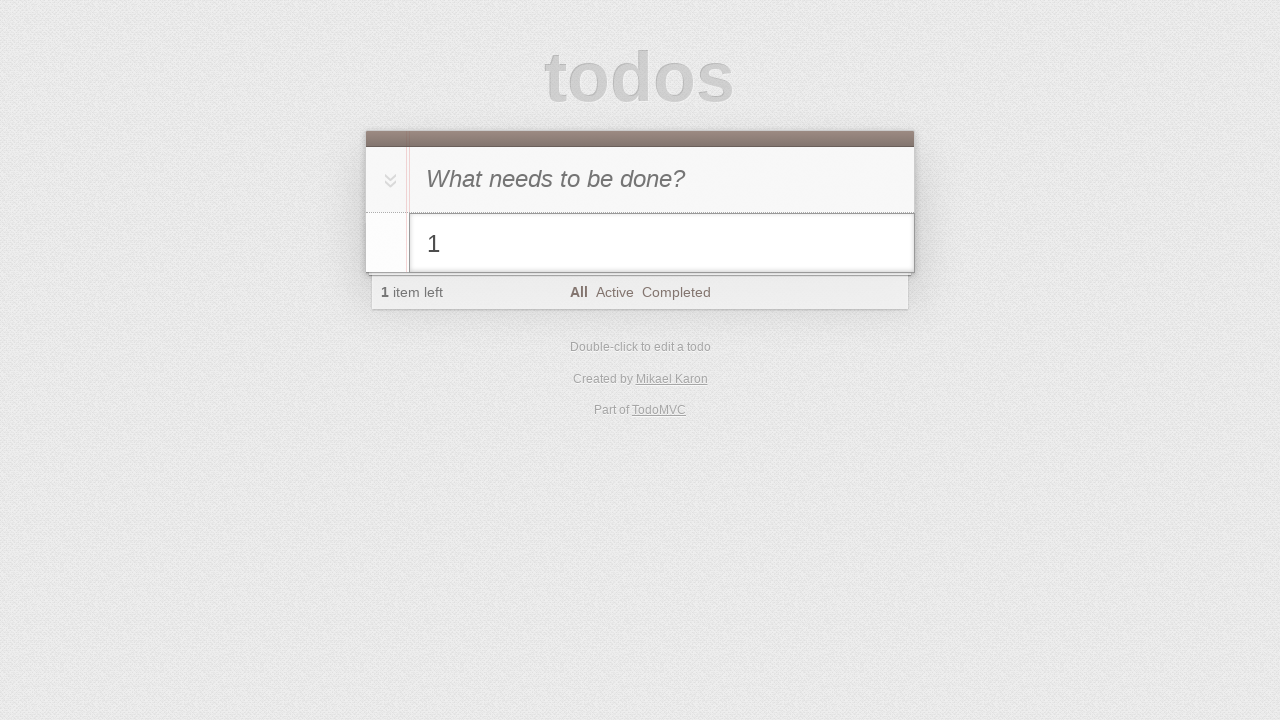

Filled edit field with '1 edited' on #todo-list>li.editing .edit
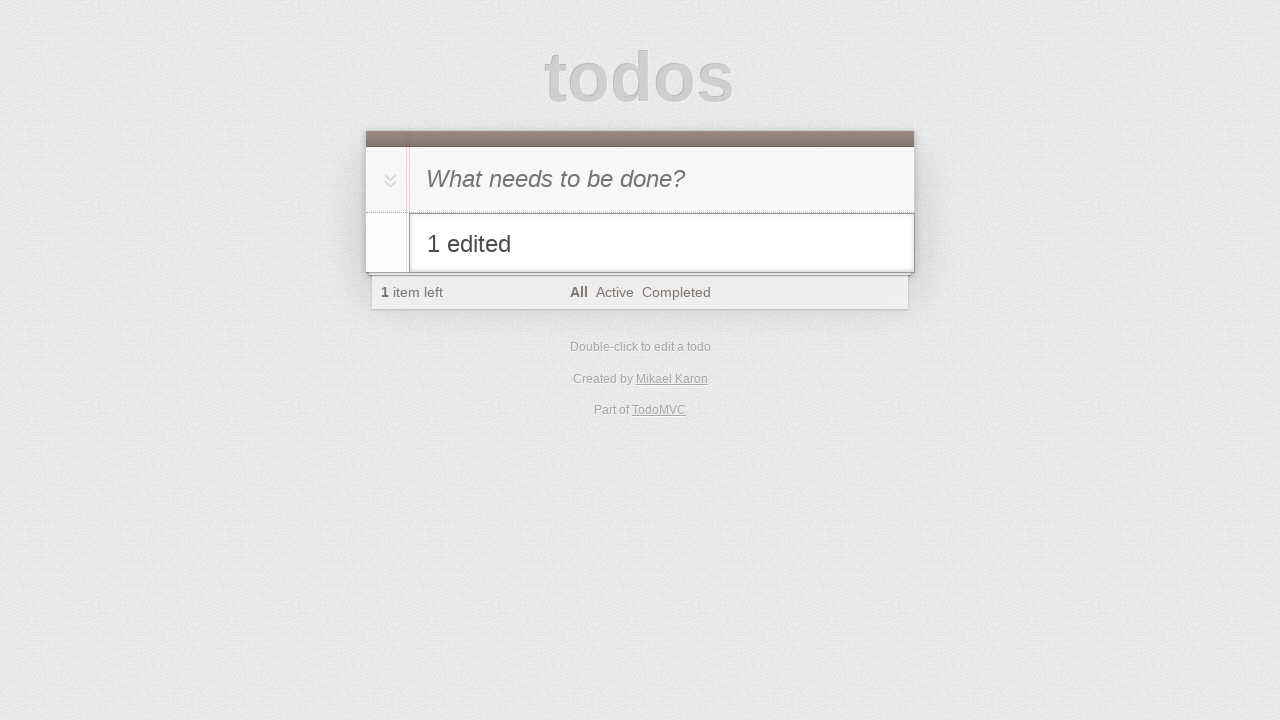

Pressed Tab to confirm edit on #todo-list>li.editing .edit
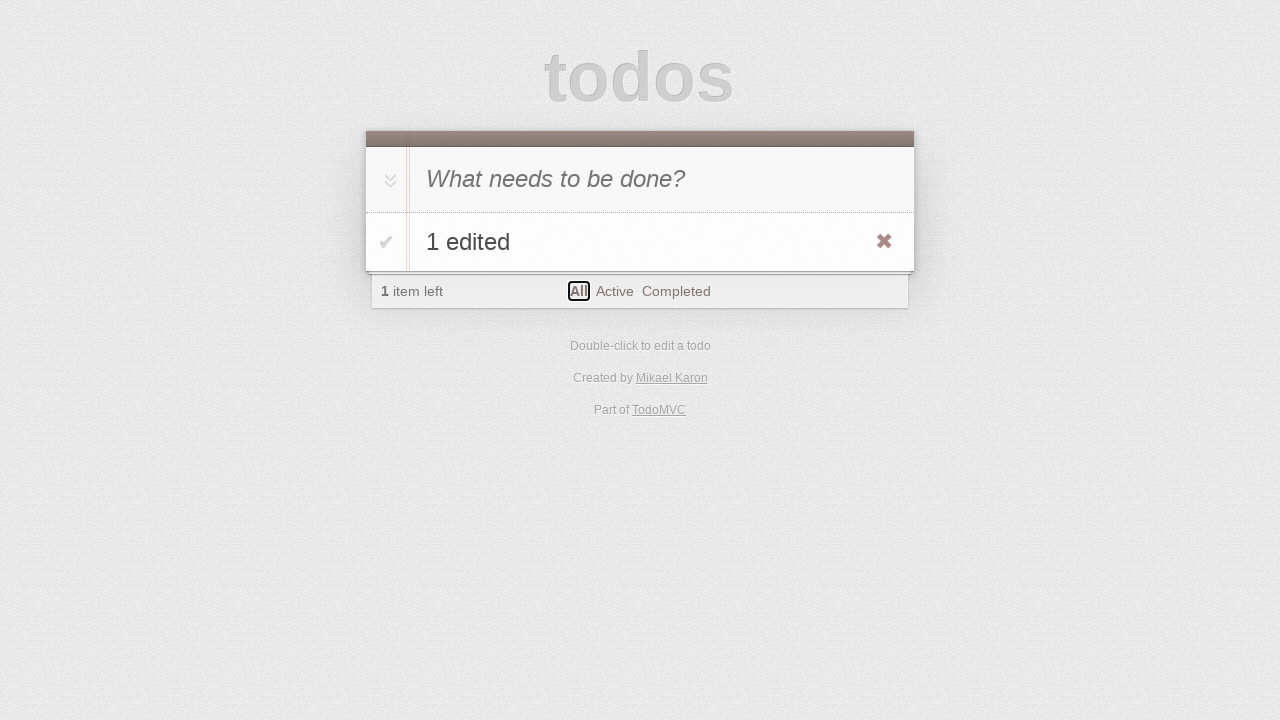

Verified edited task text '1 edited' is displayed
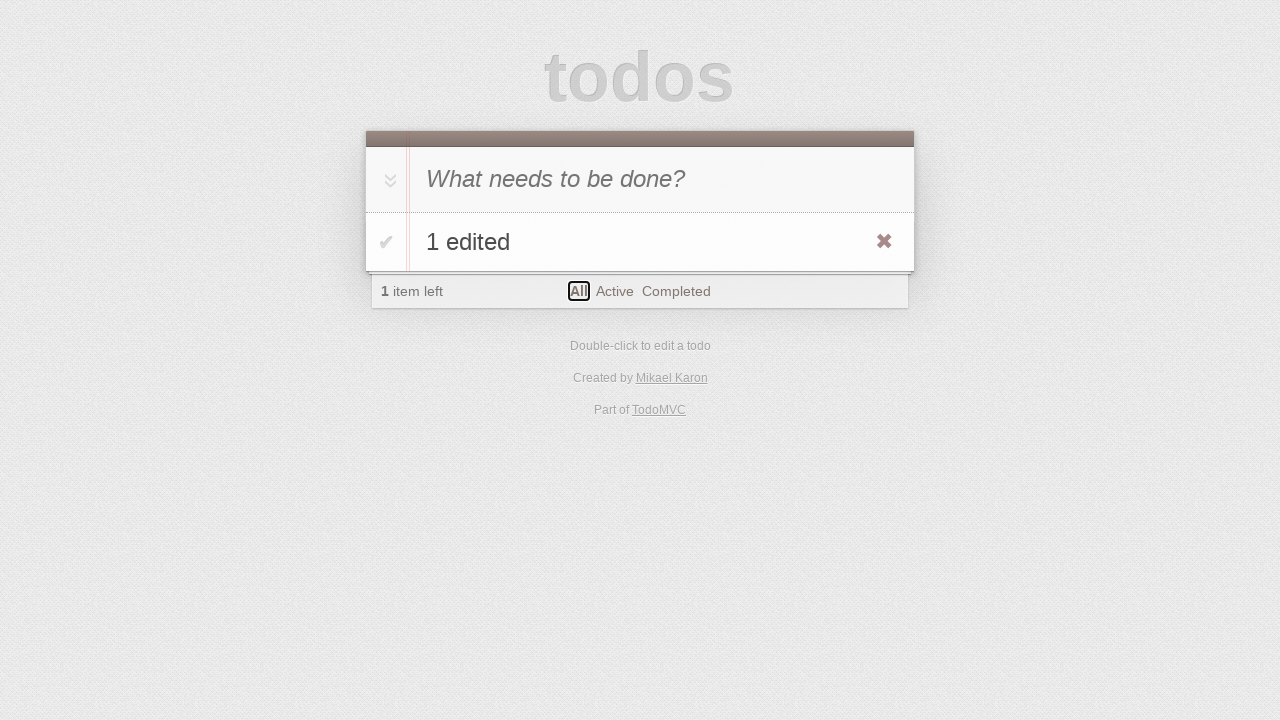

Verified task count shows '1'
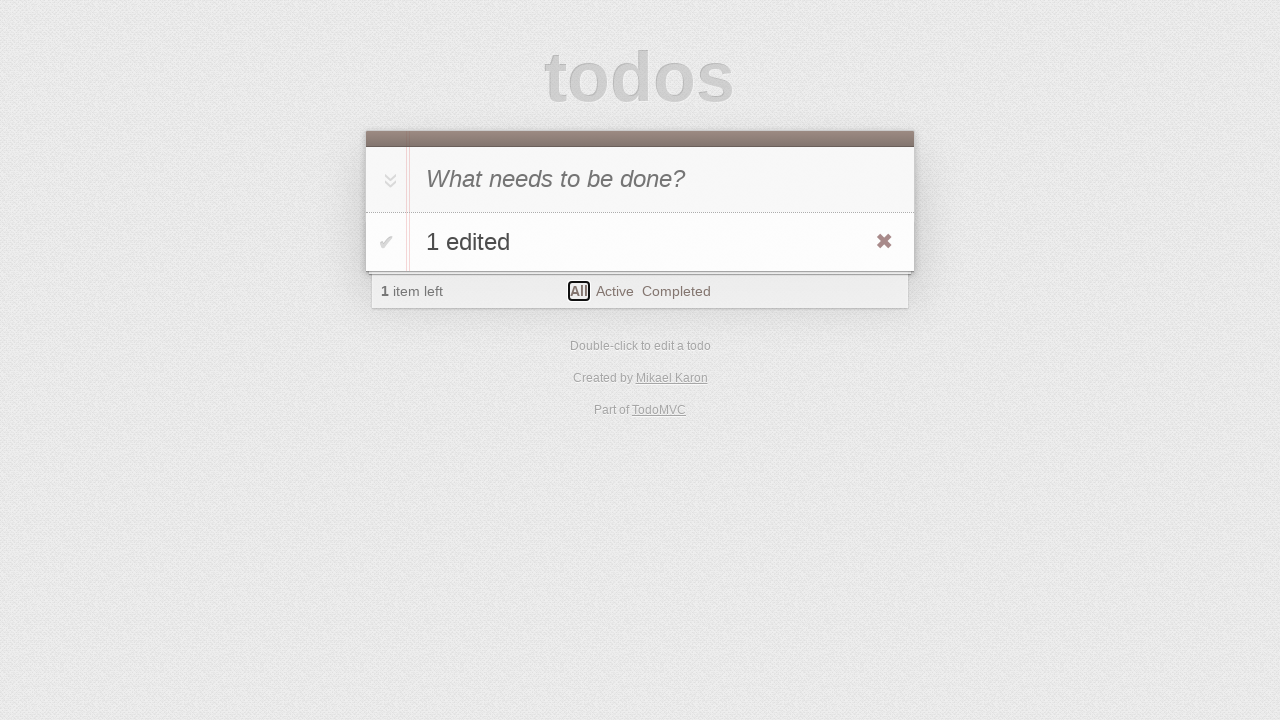

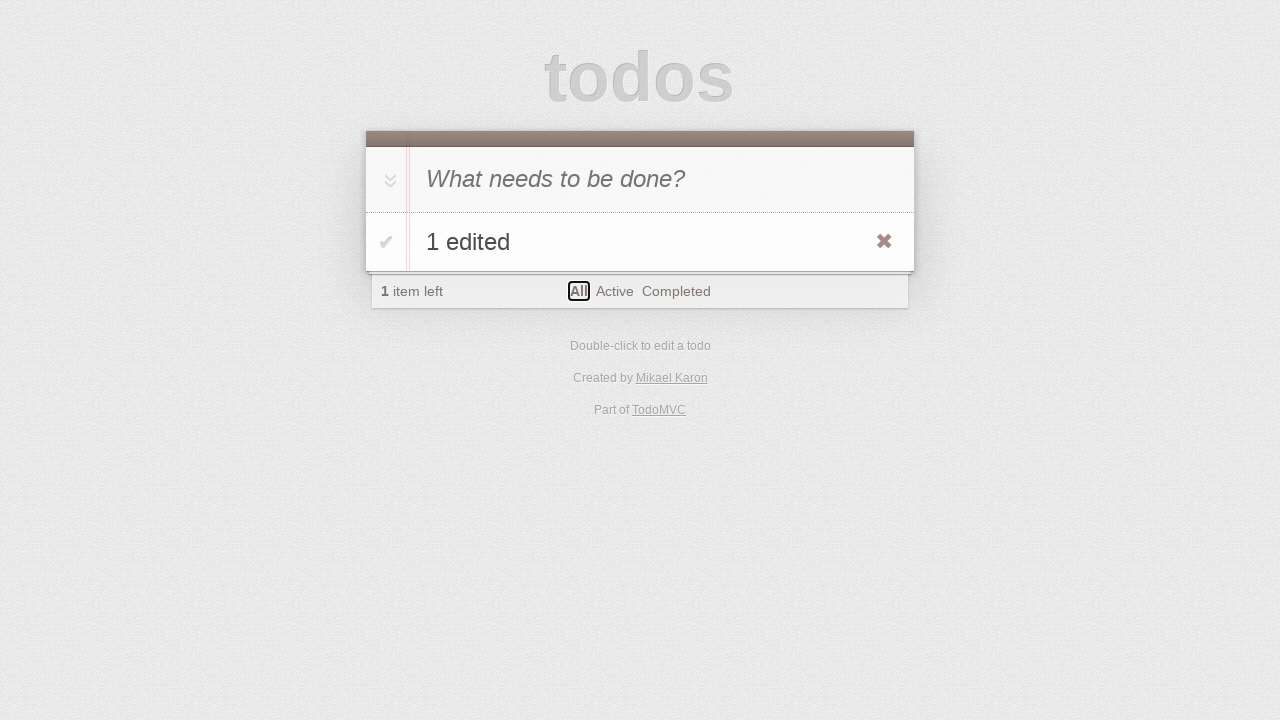